Tests adding multiple items to the todo list and verifies the count

Starting URL: https://todomvc.com/examples/react/dist/

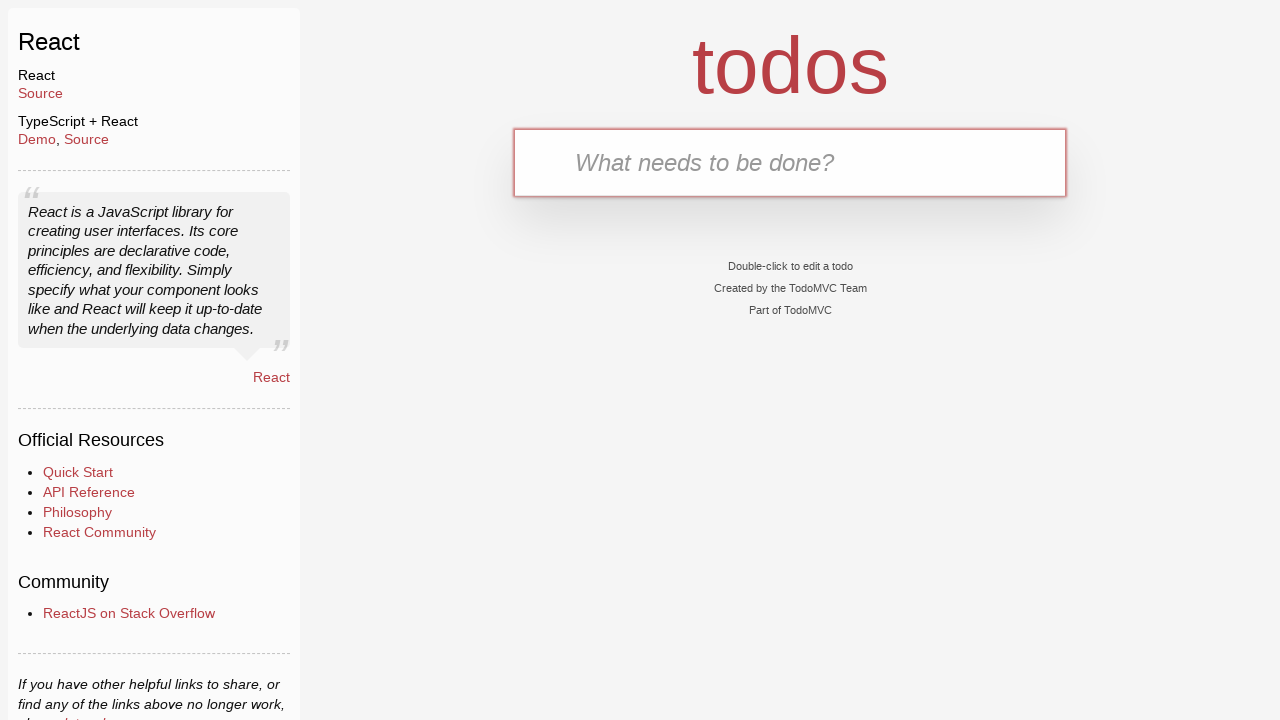

Filled new todo input with 'Buy Sweets' on .new-todo
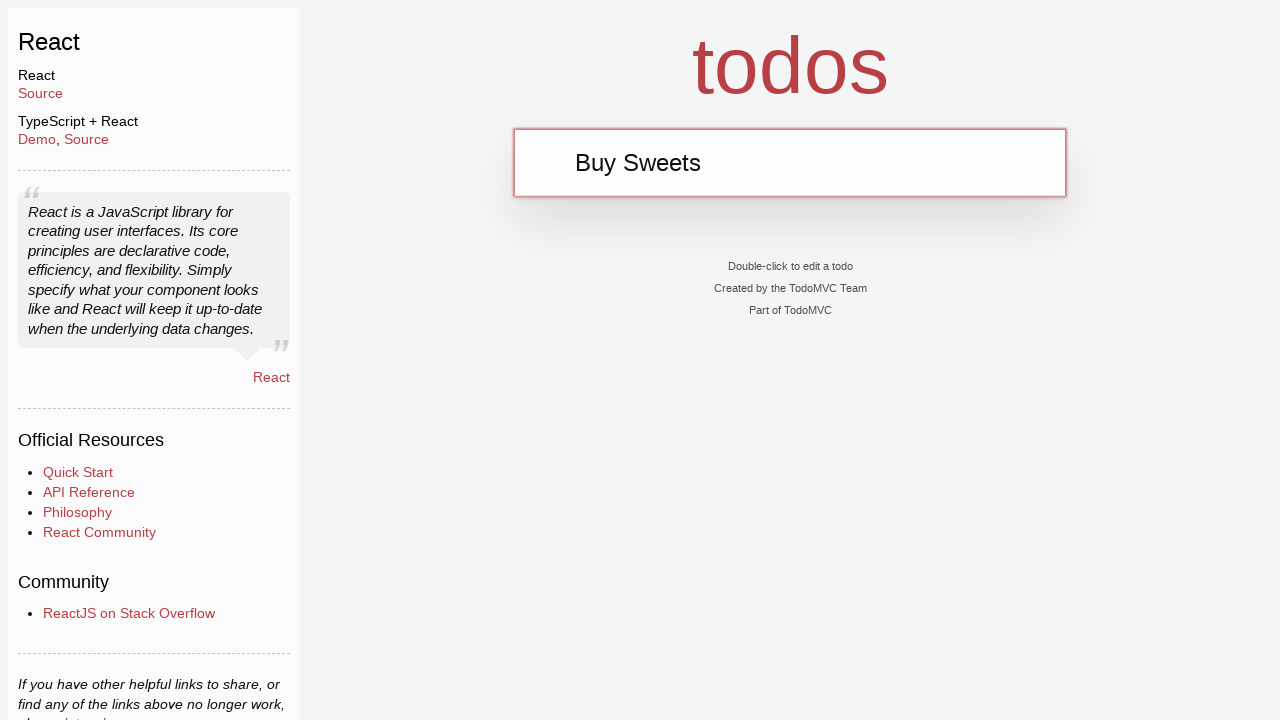

Pressed Enter to add 'Buy Sweets' to todo list on .new-todo
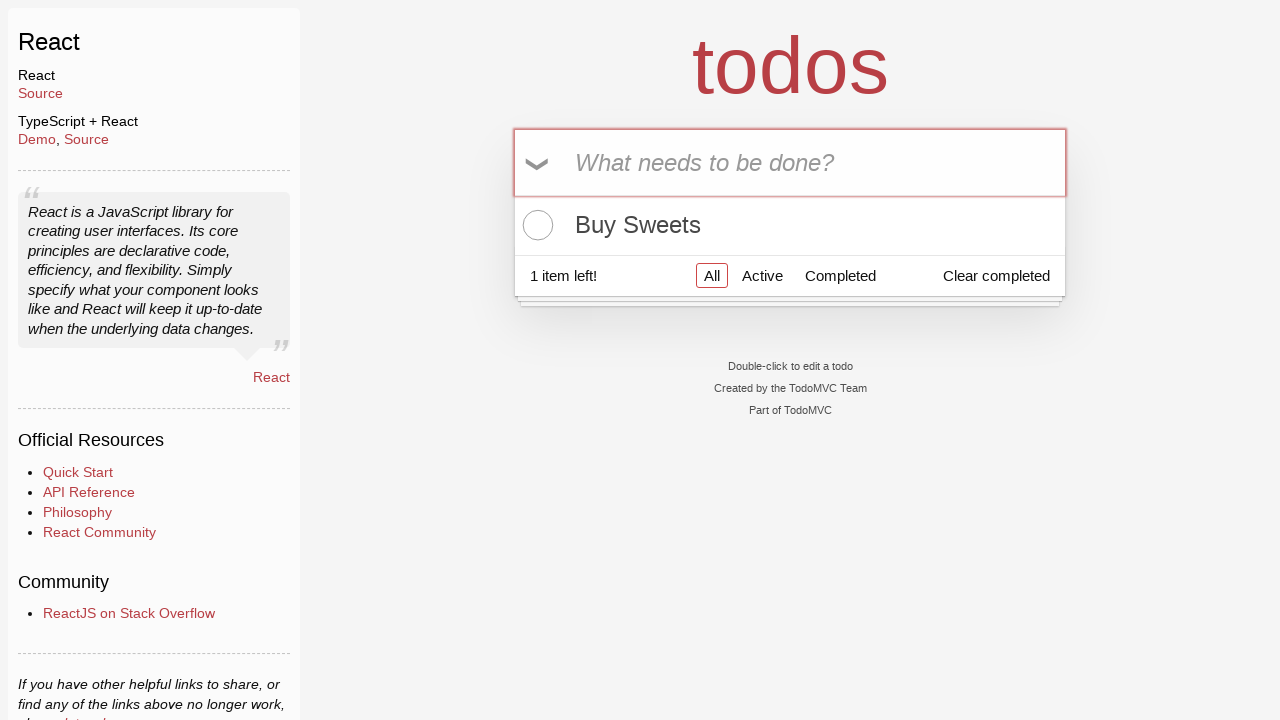

Filled new todo input with 'Walk the dog' on .new-todo
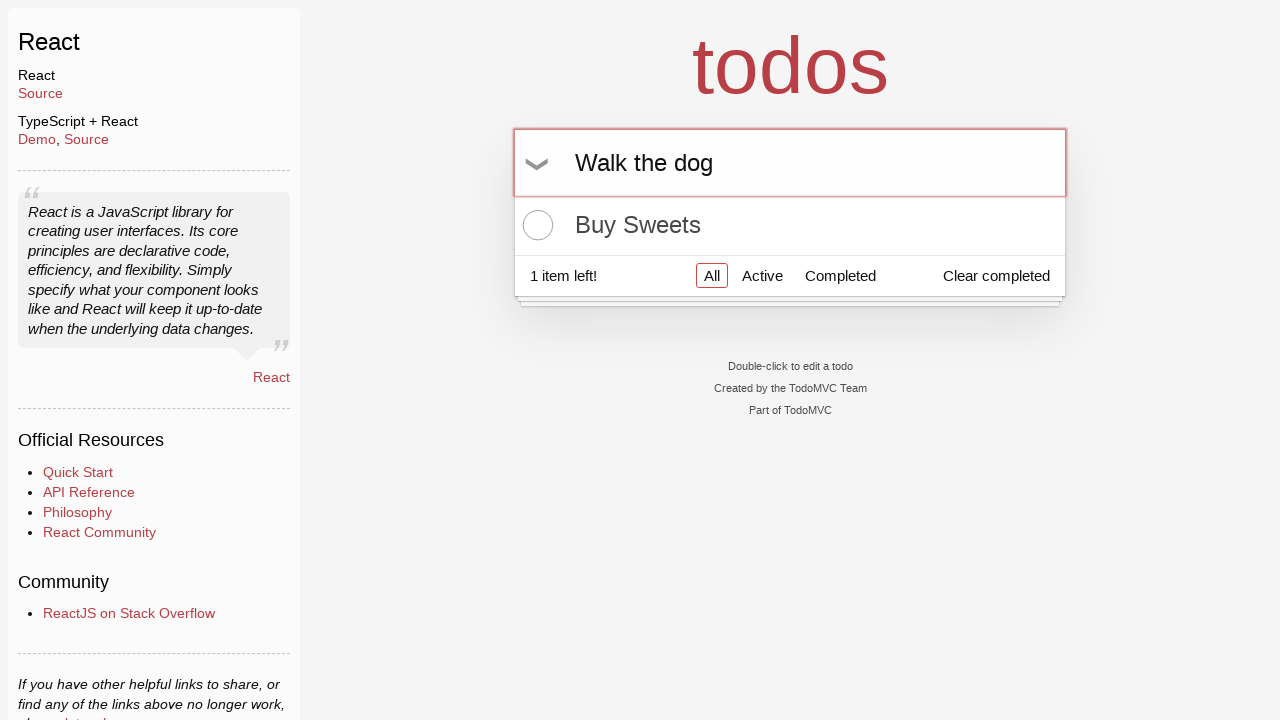

Pressed Enter to add 'Walk the dog' to todo list on .new-todo
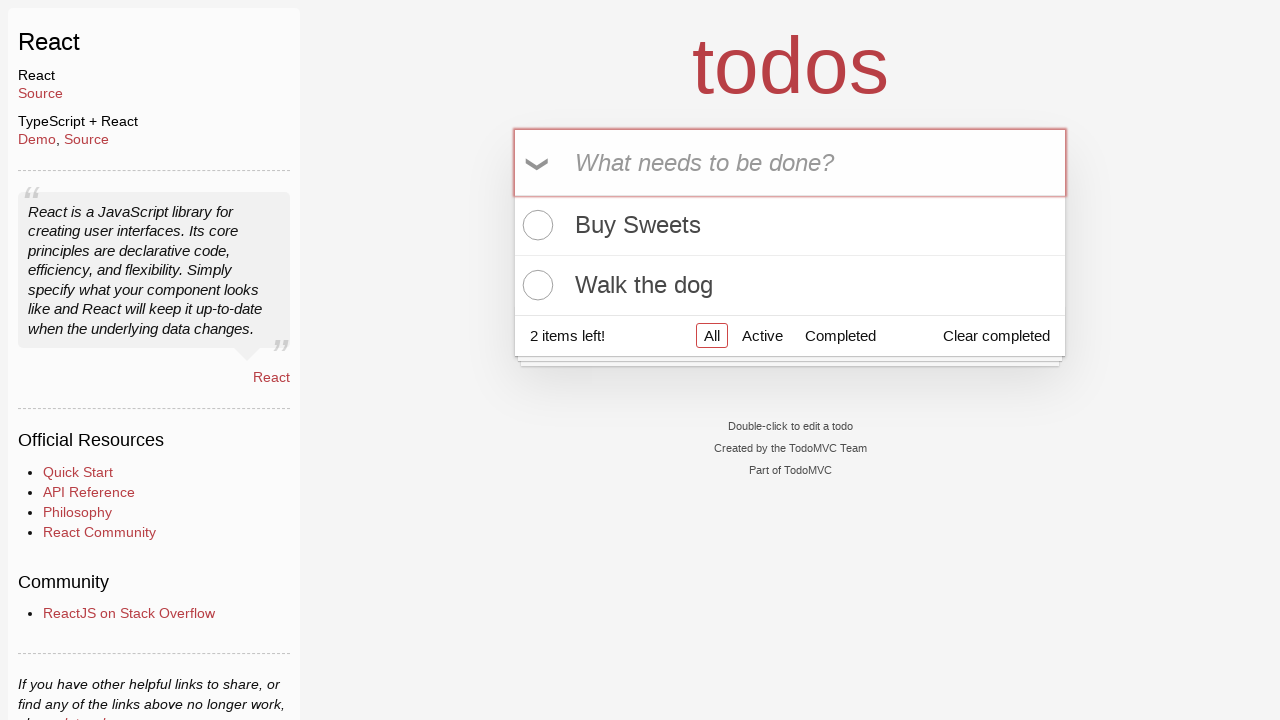

Filled new todo input with 'Talk to Gary' on .new-todo
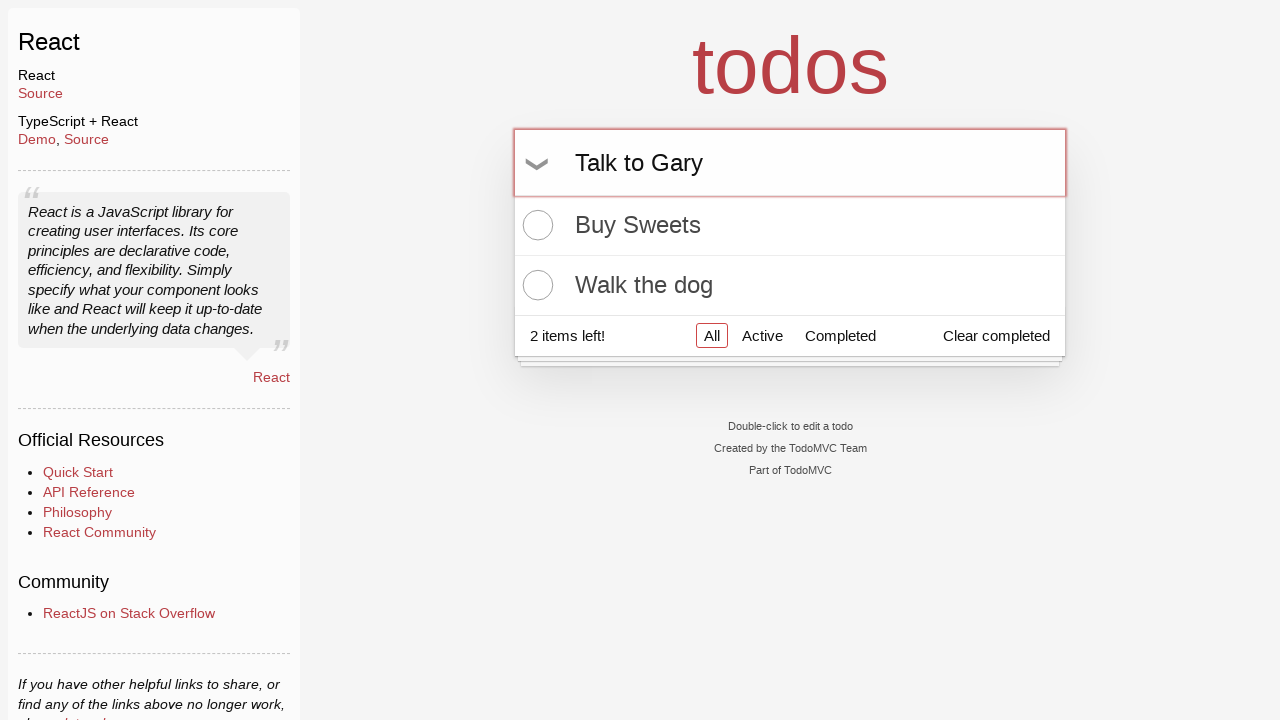

Pressed Enter to add 'Talk to Gary' to todo list on .new-todo
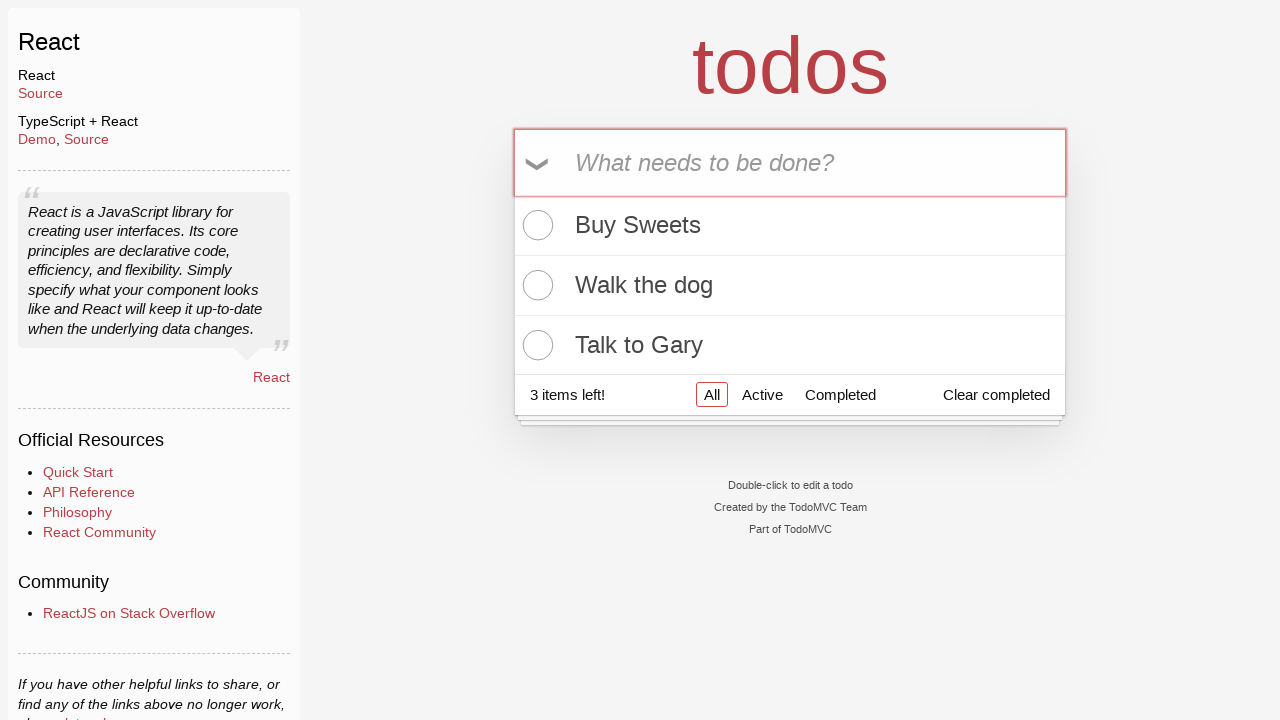

Filled new todo input with 'Return Next items' on .new-todo
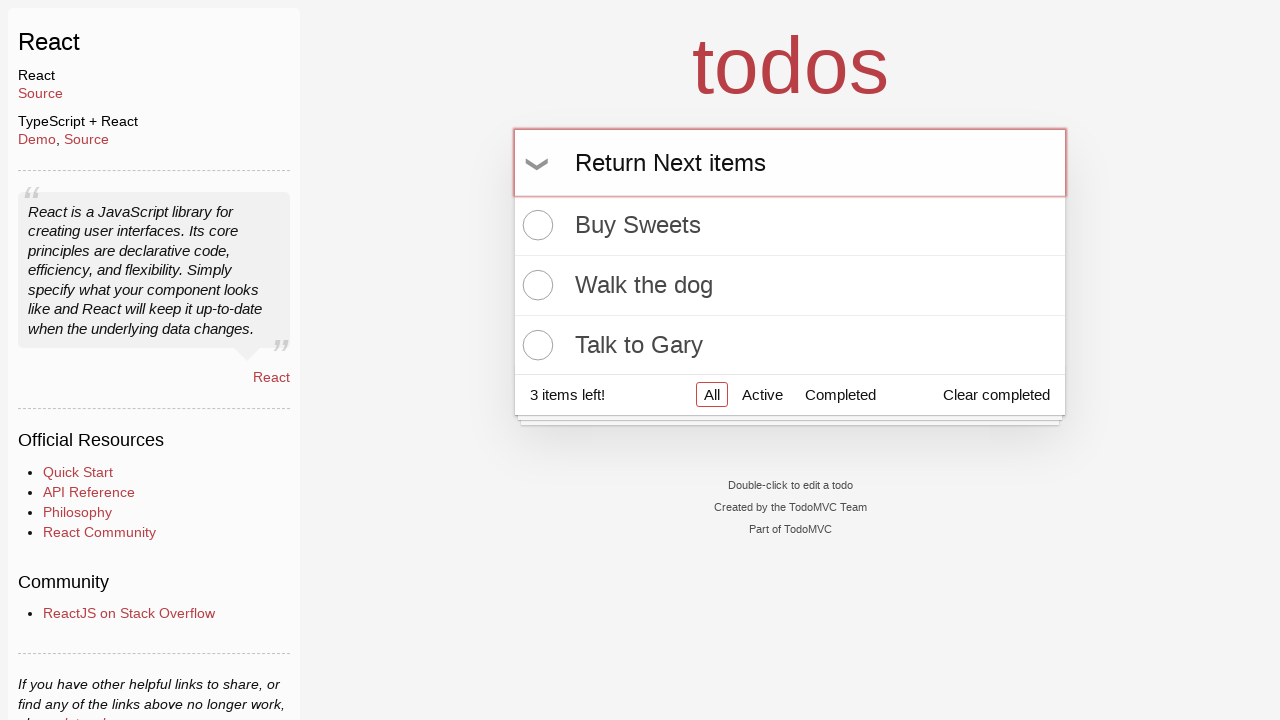

Pressed Enter to add 'Return Next items' to todo list on .new-todo
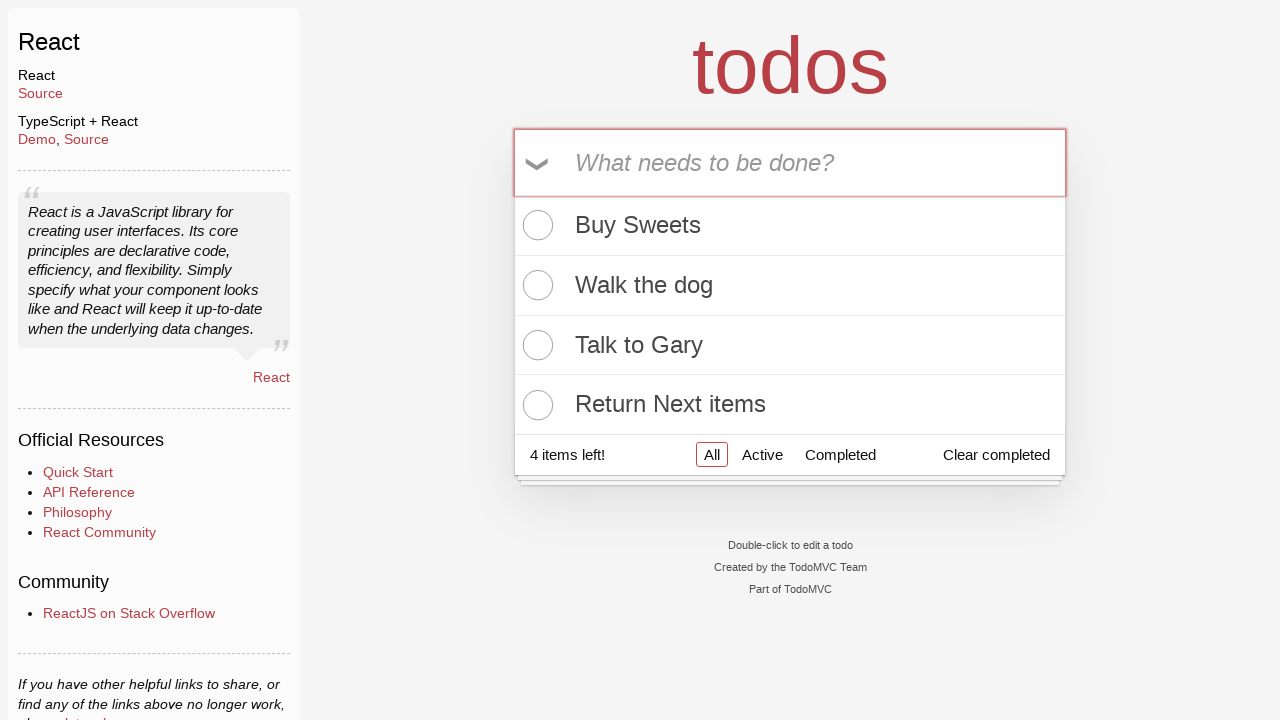

Filled new todo input with 'Read a book' on .new-todo
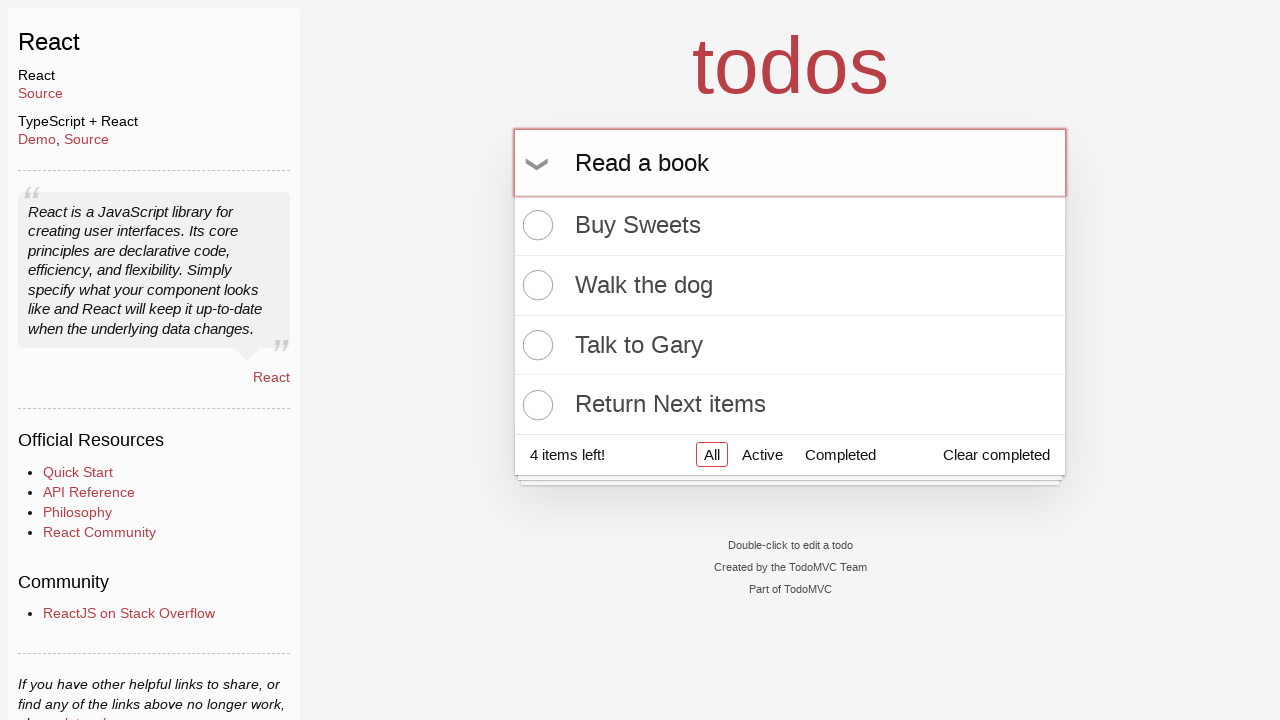

Pressed Enter to add 'Read a book' to todo list on .new-todo
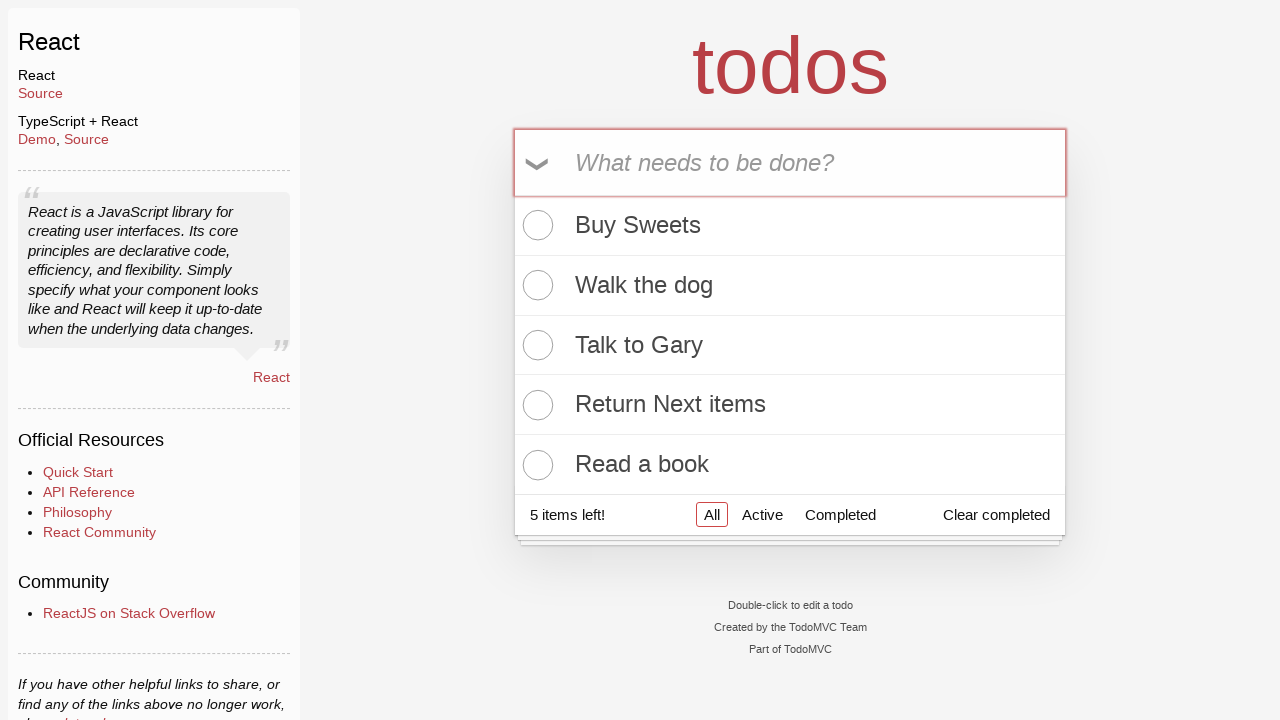

Verified that all 5 todo items have been added to the list
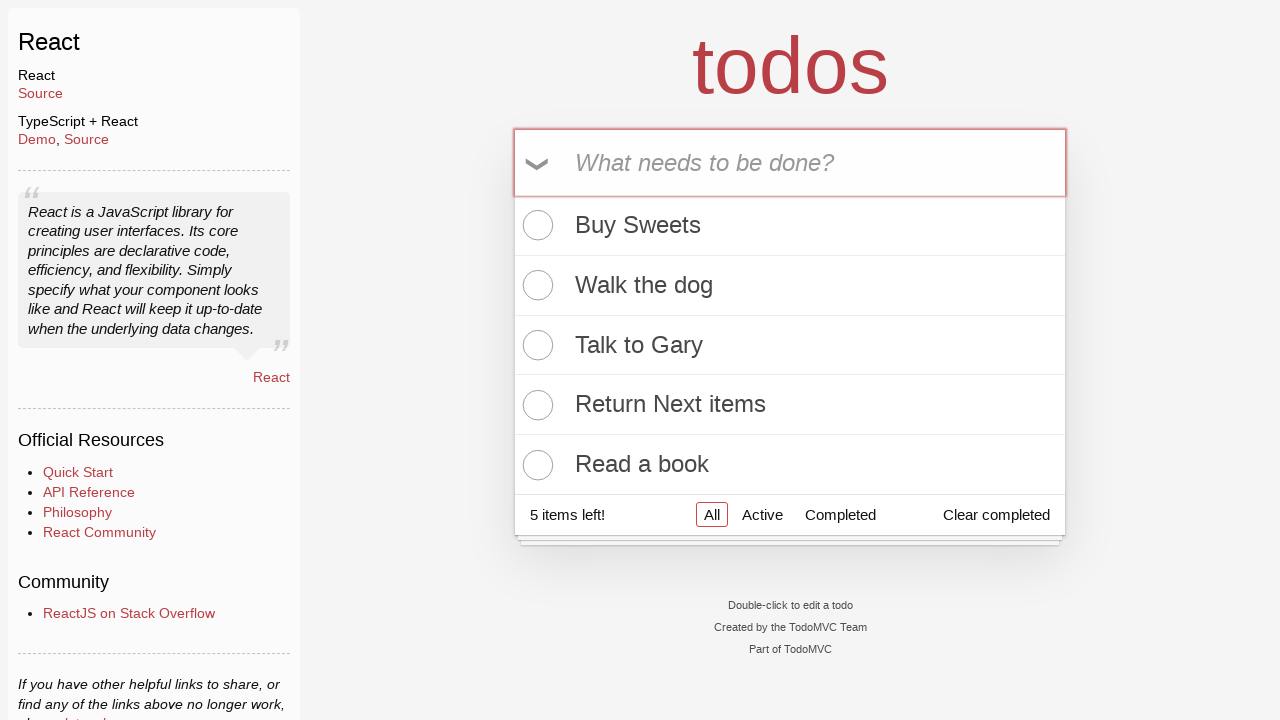

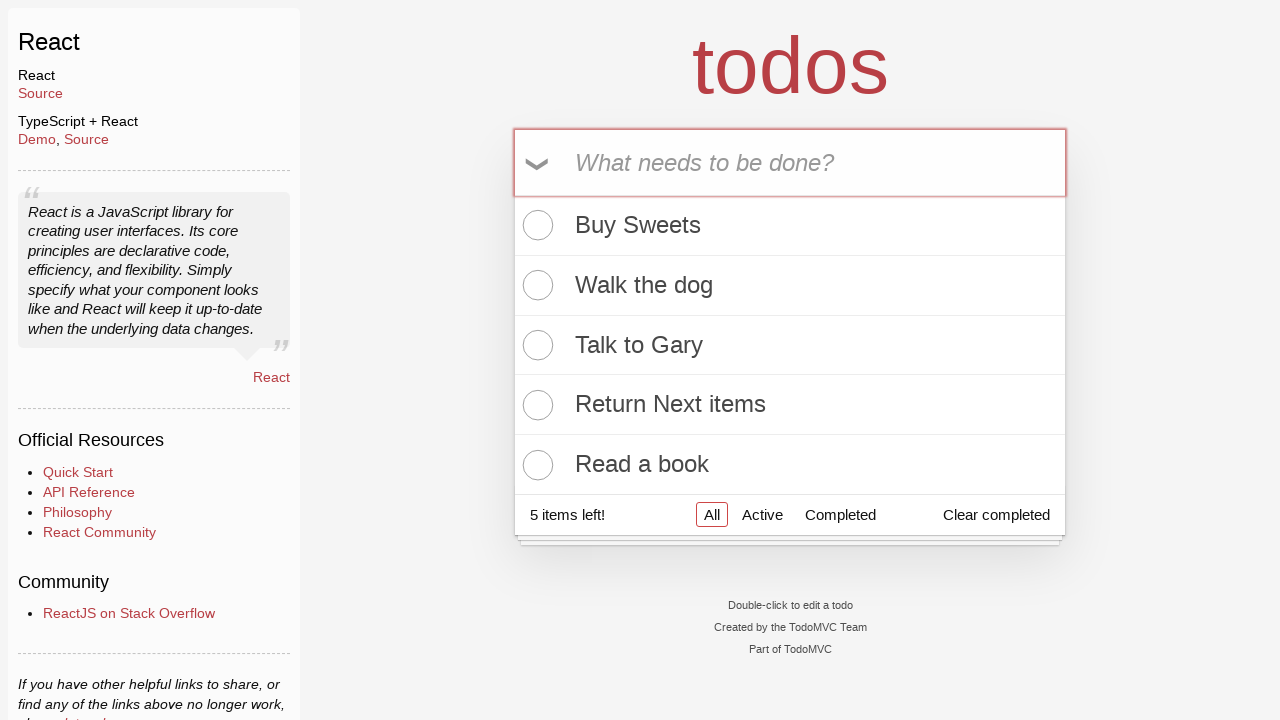